Tests a form submission on DemoQA website by filling in text fields for full name, email, current address, and permanent address, then submitting the form

Starting URL: https://demoqa.com/text-box

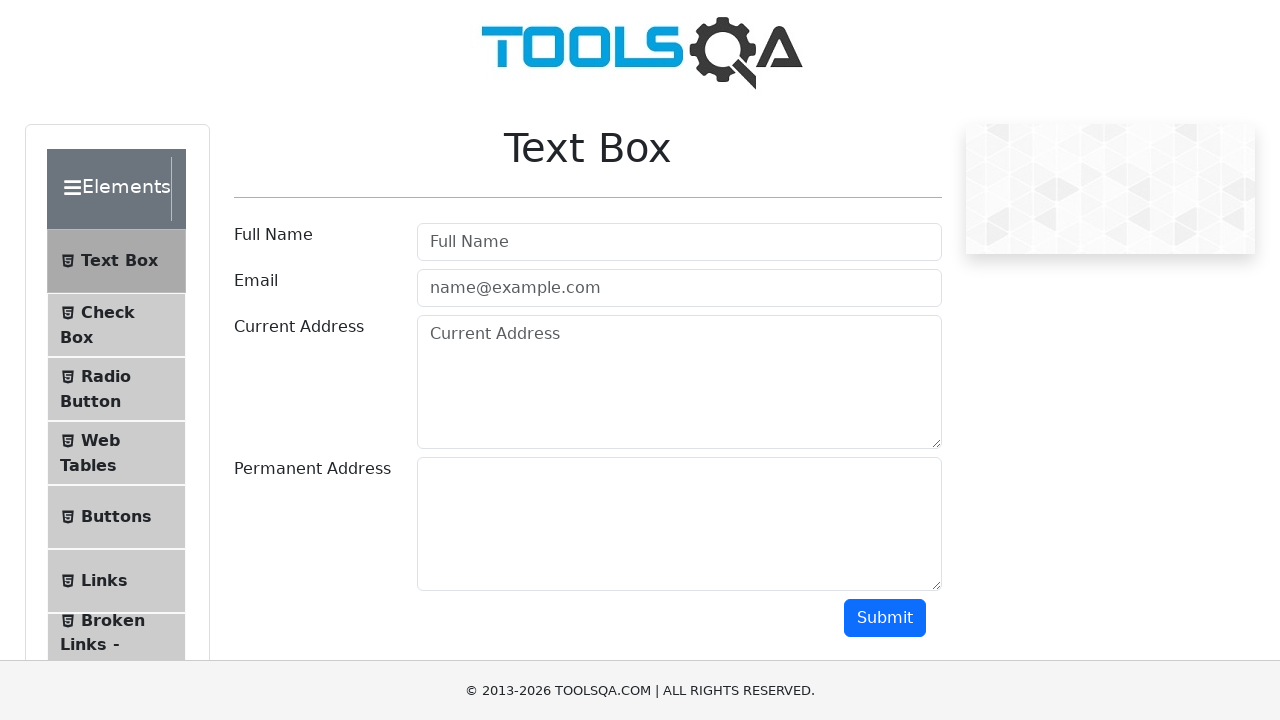

Filled Full Name field with 'Francisco Mendoza' on input#userName
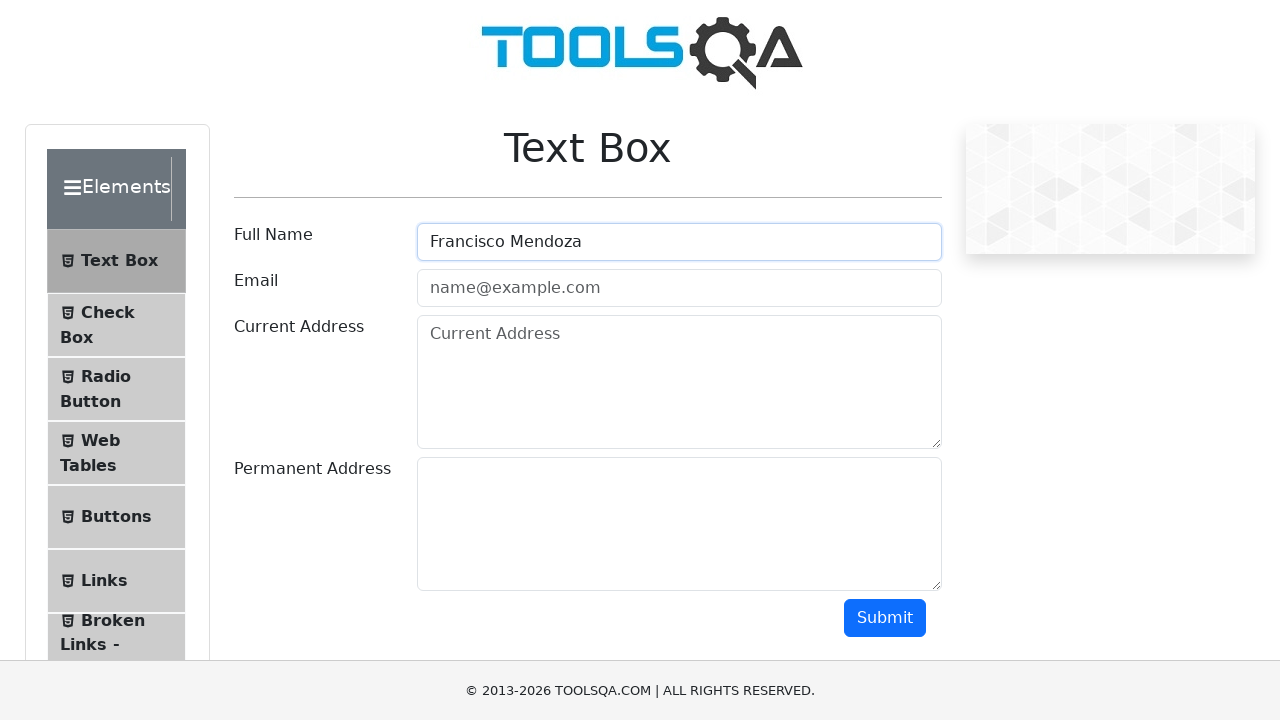

Filled Email field with 'franciscomendoza@gmail.com' on input#userEmail
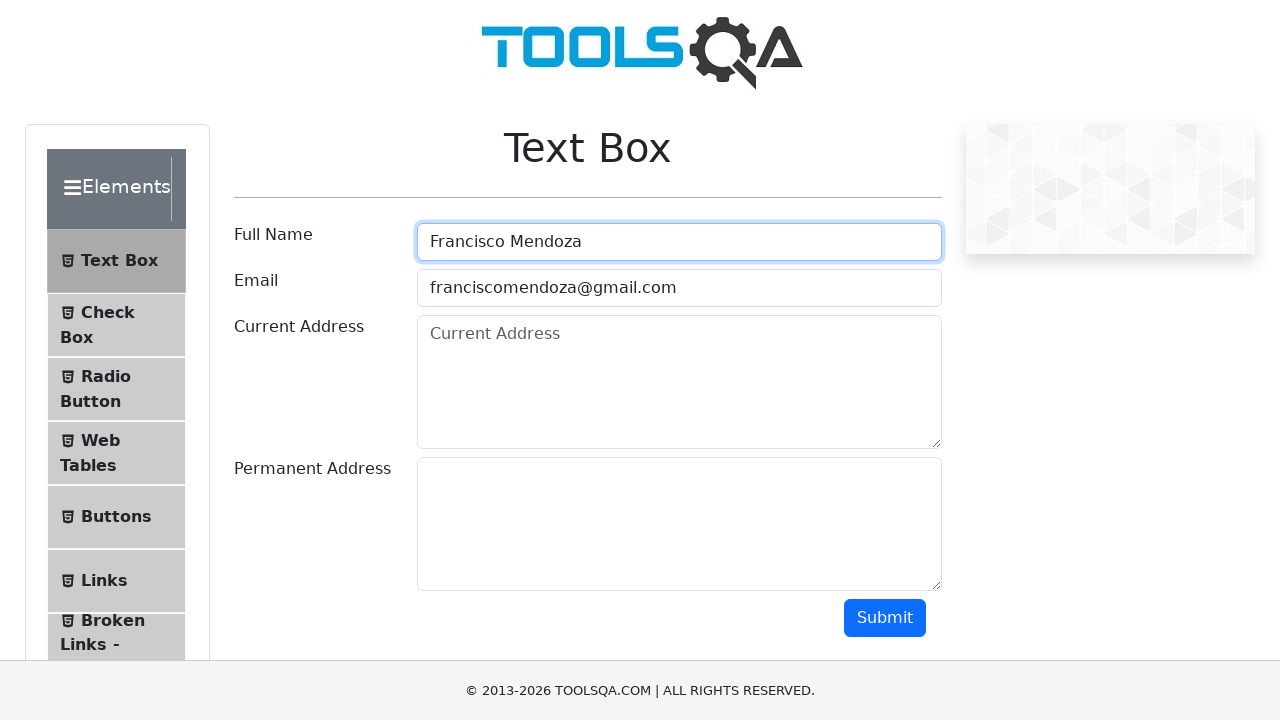

Filled Current Address field with 'Direccion 1' on textarea#currentAddress
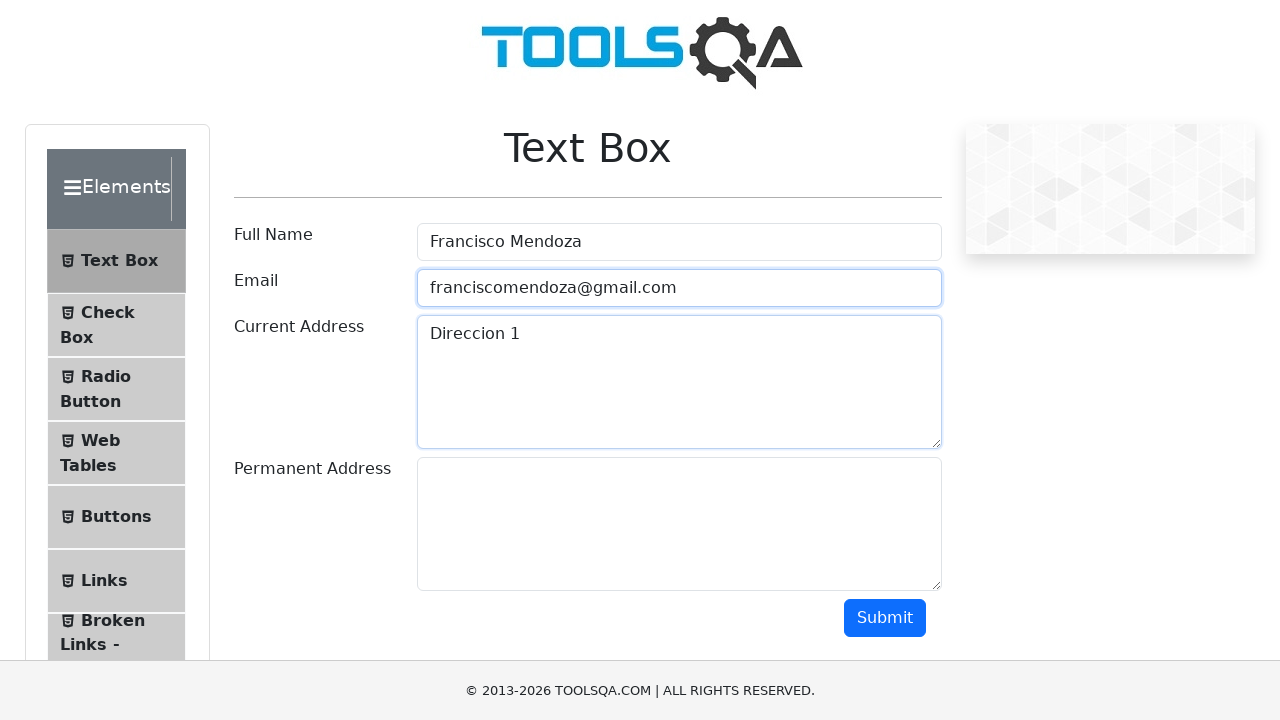

Filled Permanent Address field with 'Direccion 2' on textarea#permanentAddress
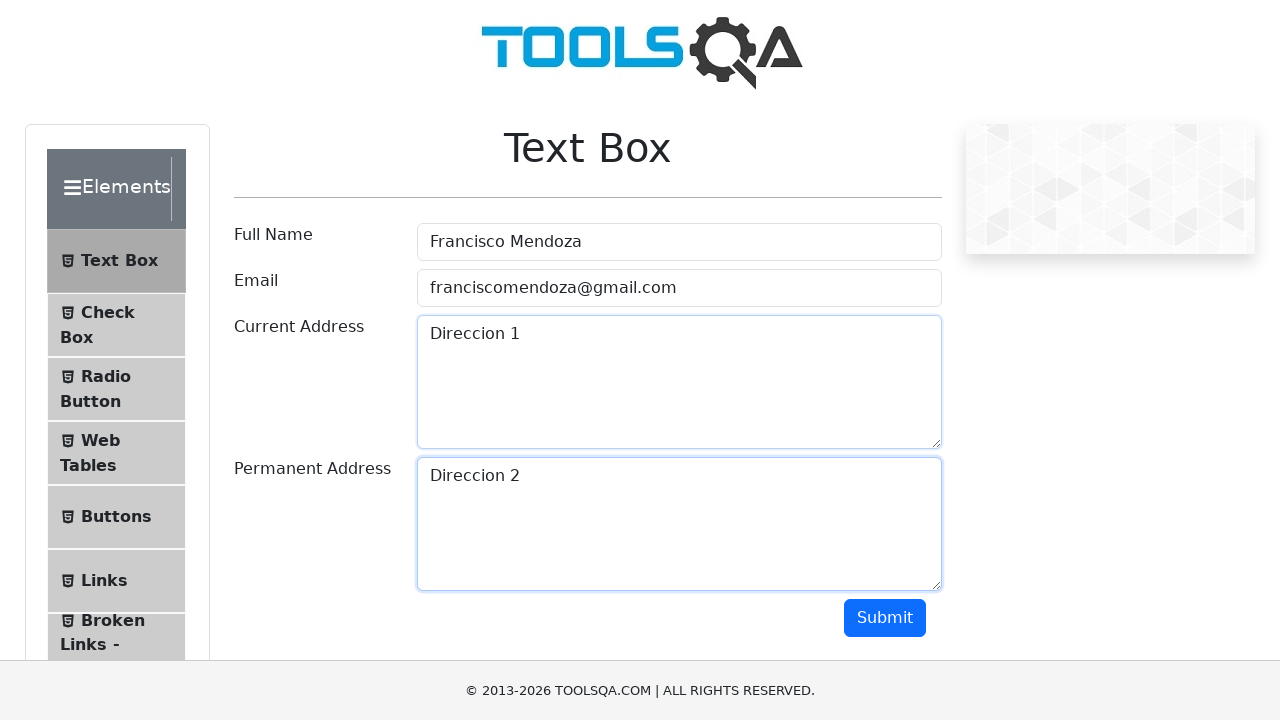

Scrolled to submit button
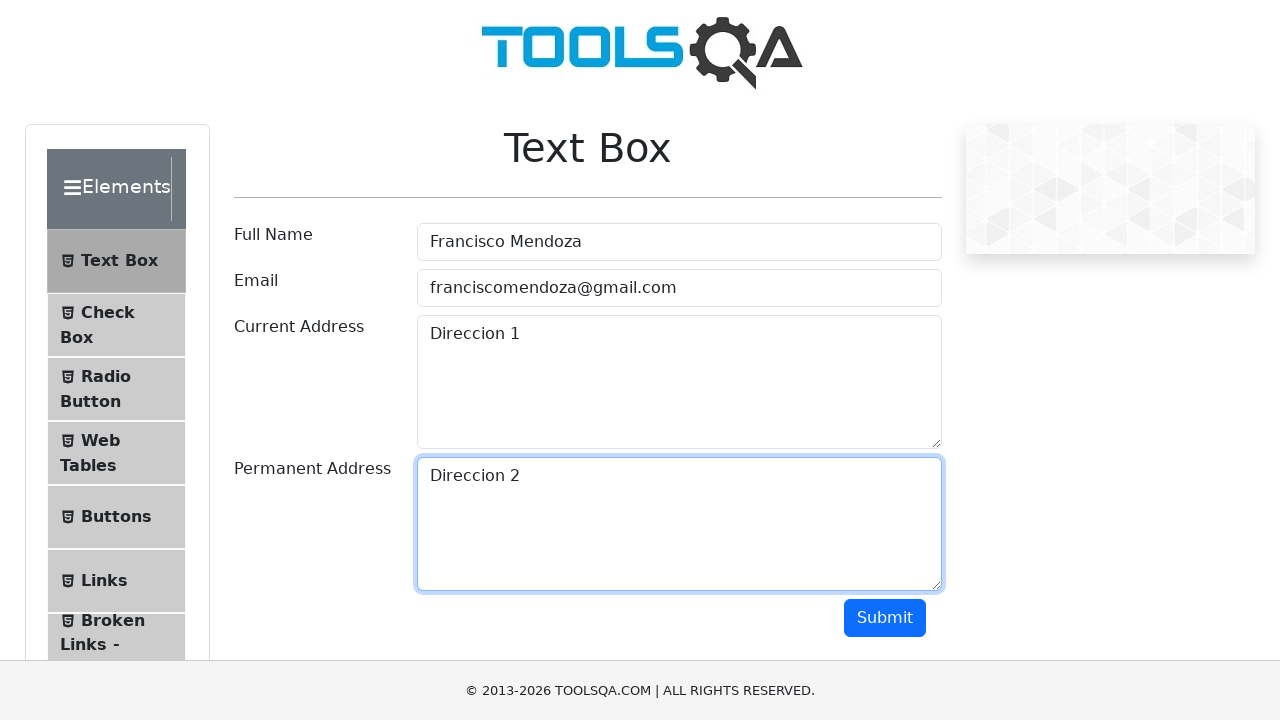

Clicked submit button to submit the form at (885, 618) on button#submit
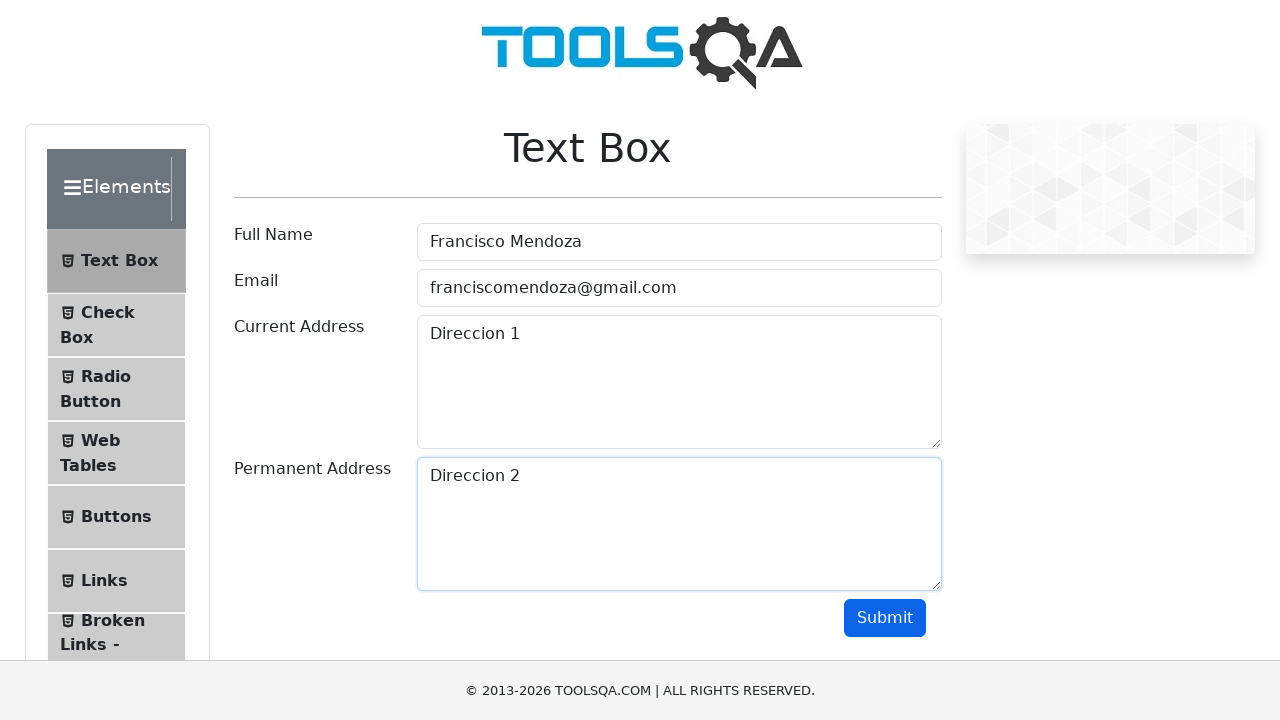

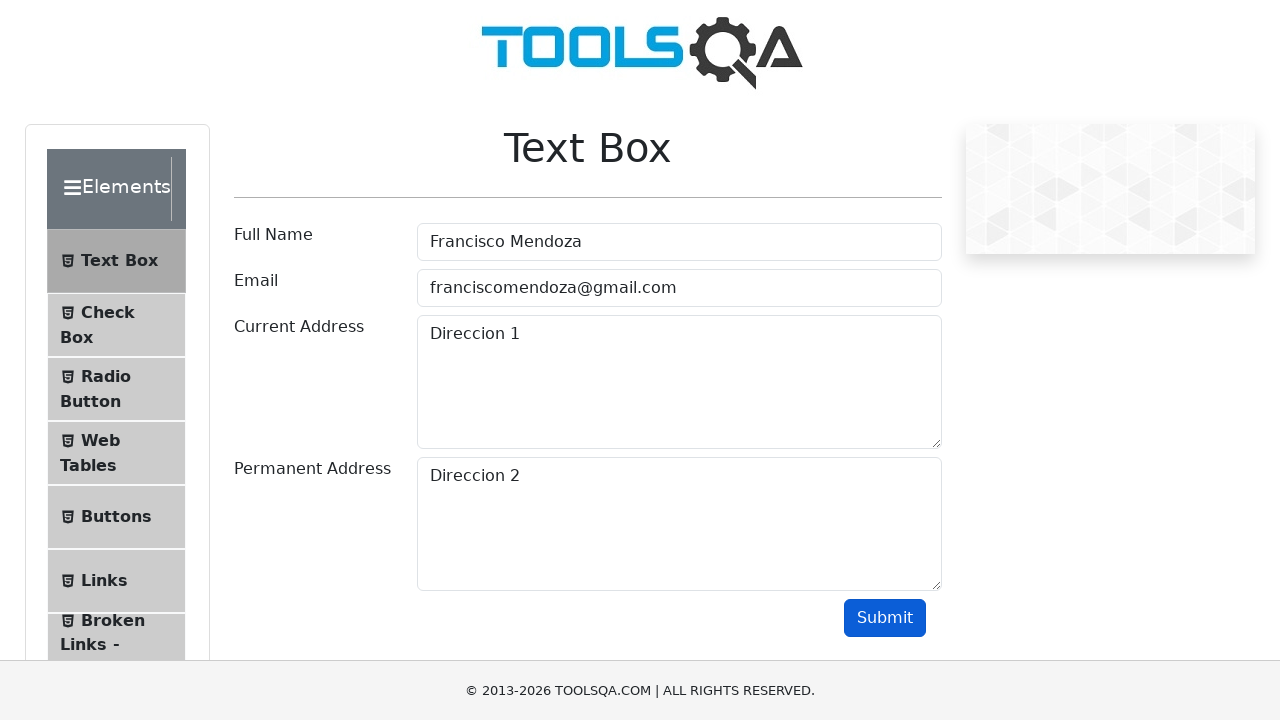